Tests that entered text is trimmed when saving edits

Starting URL: https://demo.playwright.dev/todomvc

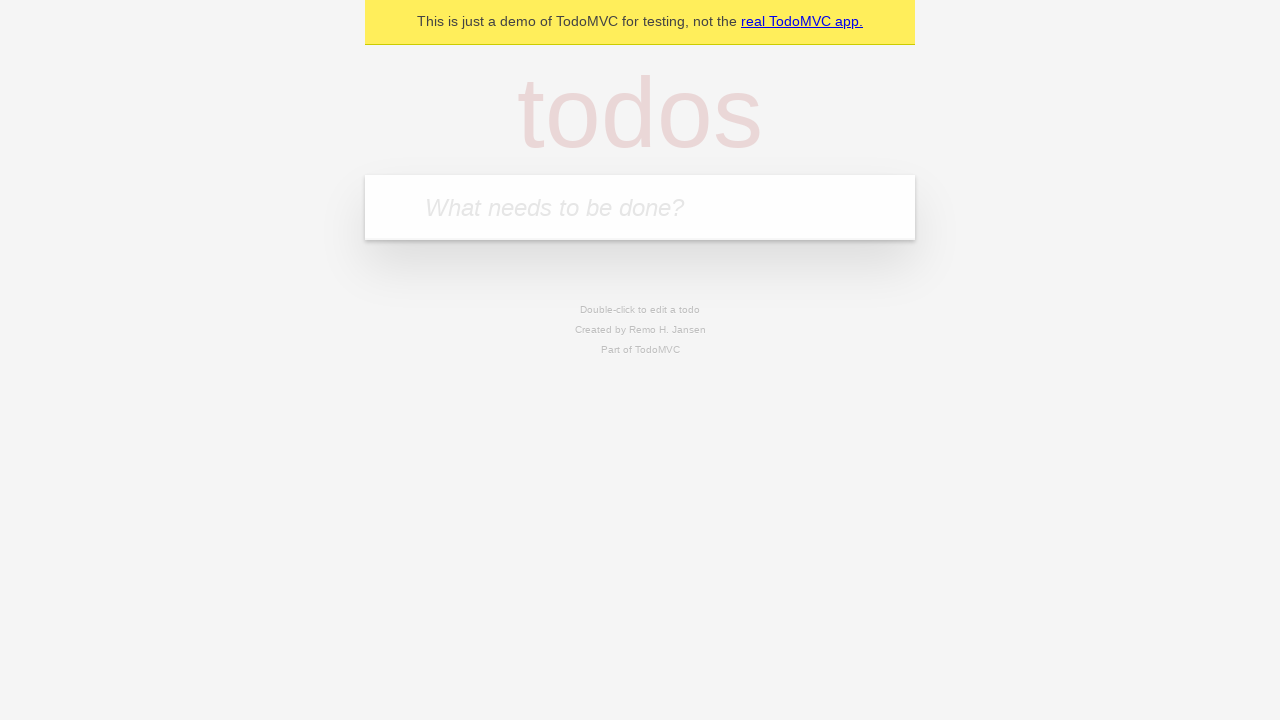

Filled todo input with 'buy some cheese' on internal:attr=[placeholder="What needs to be done?"i]
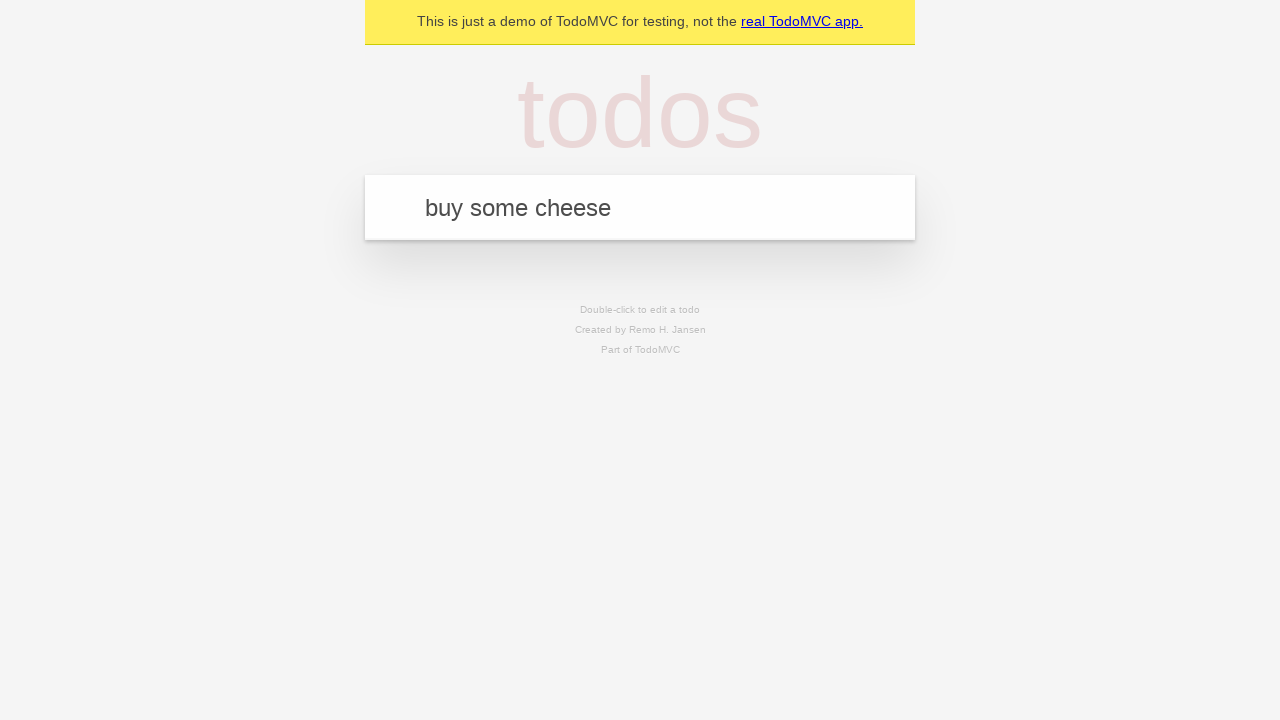

Pressed Enter to create first todo on internal:attr=[placeholder="What needs to be done?"i]
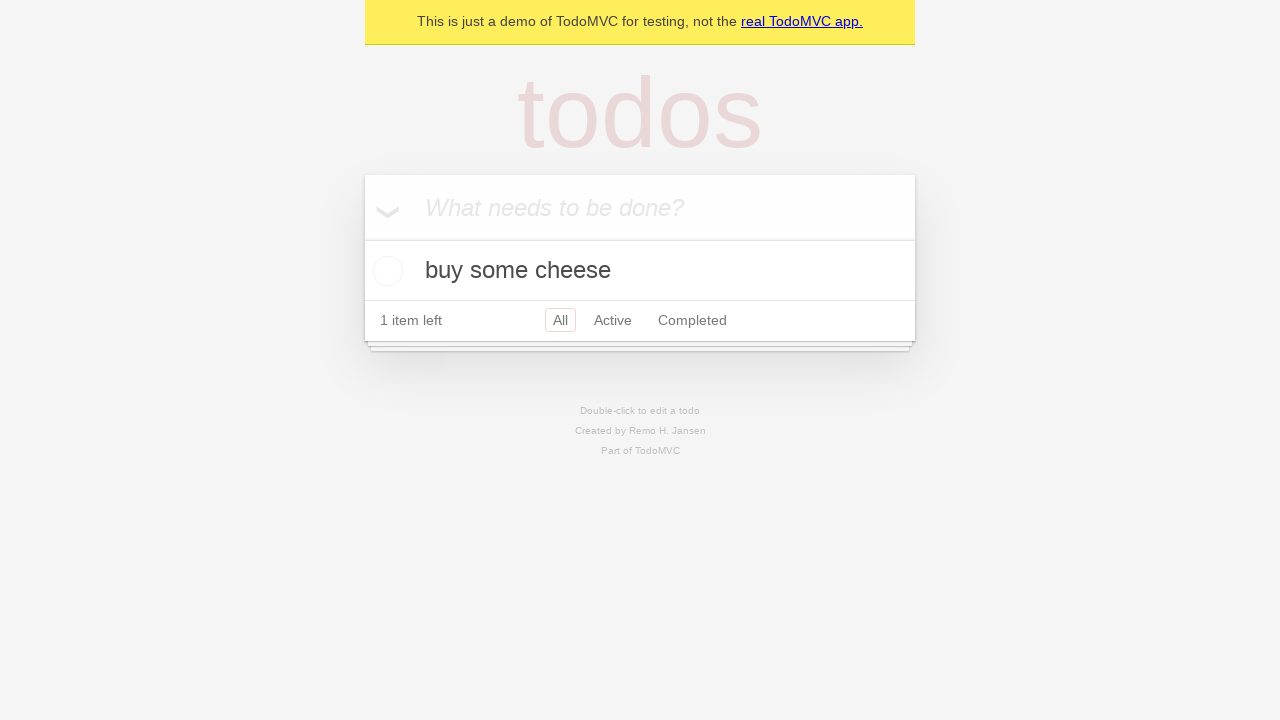

Filled todo input with 'feed the cat' on internal:attr=[placeholder="What needs to be done?"i]
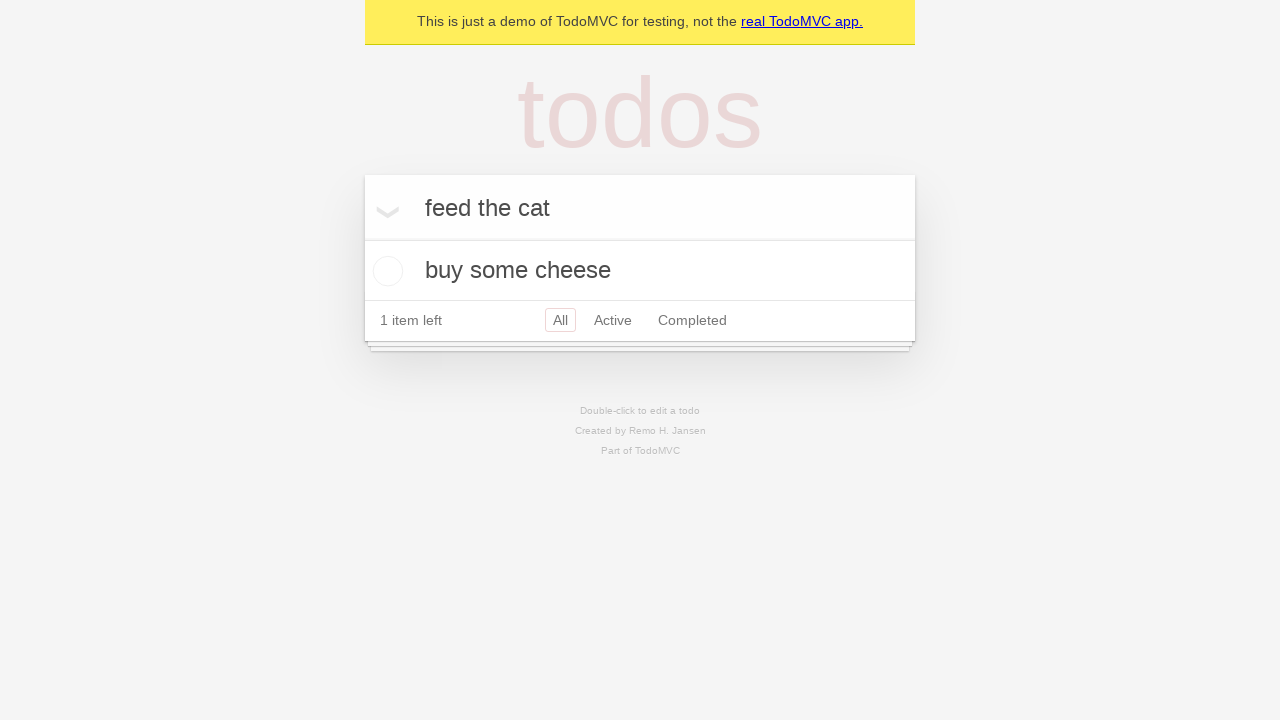

Pressed Enter to create second todo on internal:attr=[placeholder="What needs to be done?"i]
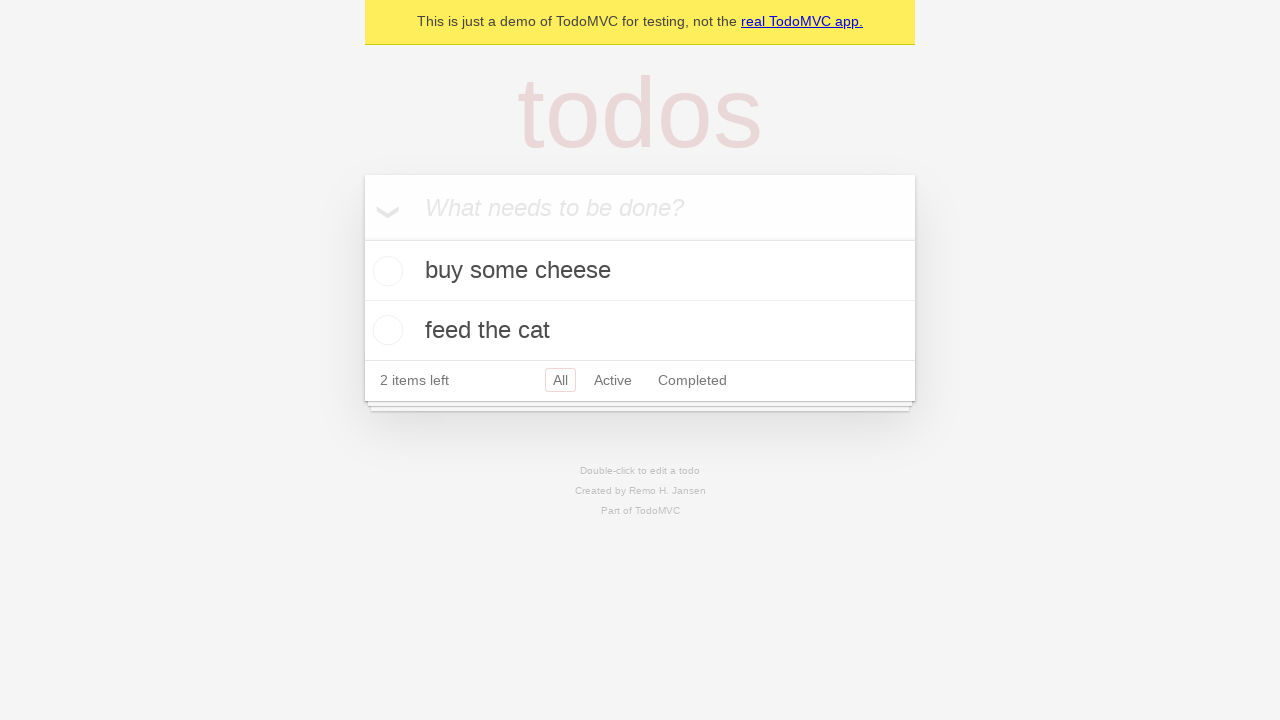

Filled todo input with 'book a doctors appointment' on internal:attr=[placeholder="What needs to be done?"i]
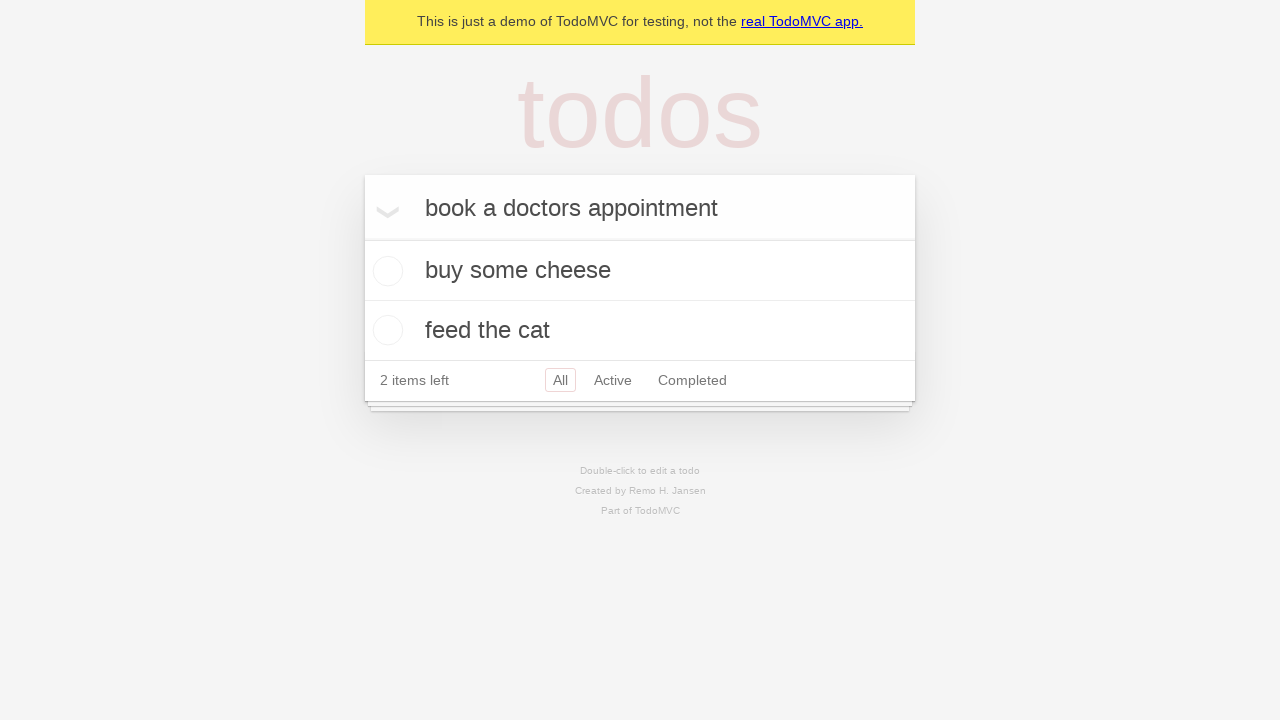

Pressed Enter to create third todo on internal:attr=[placeholder="What needs to be done?"i]
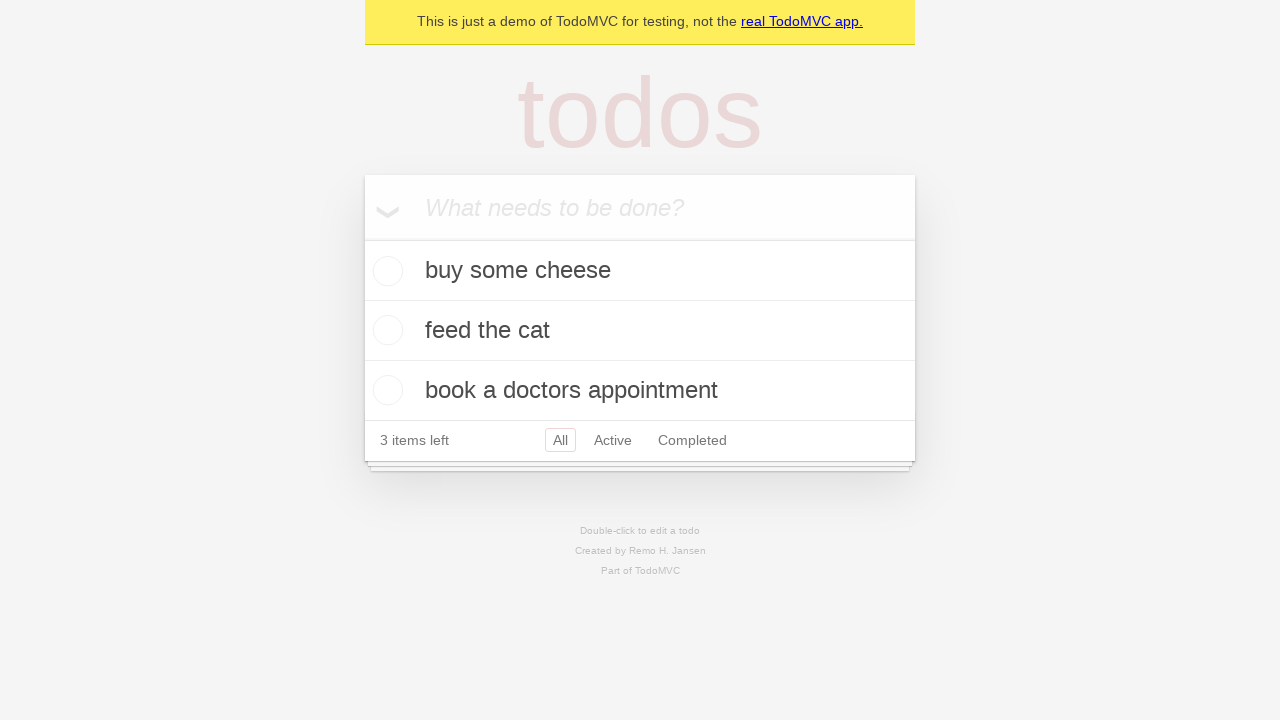

Double-clicked second todo item to enter edit mode at (640, 331) on internal:testid=[data-testid="todo-item"s] >> nth=1
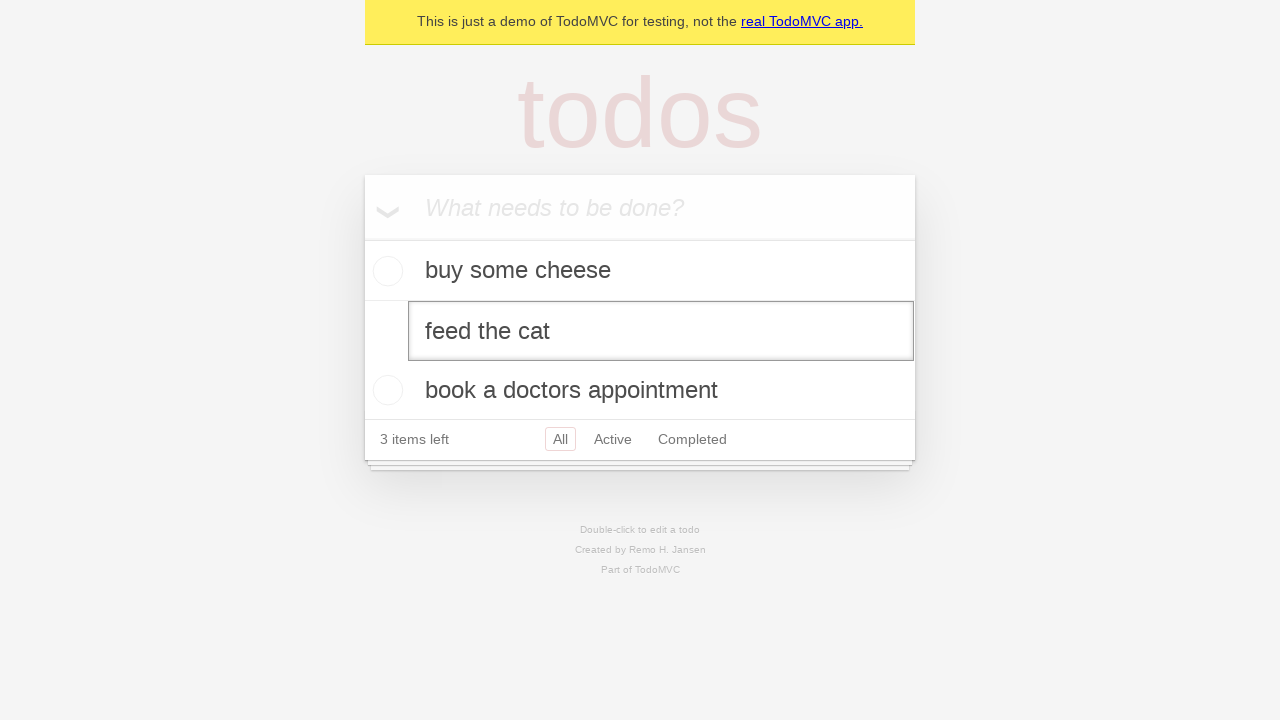

Filled edit field with '    buy some sausages    ' (with leading and trailing spaces) on internal:testid=[data-testid="todo-item"s] >> nth=1 >> internal:role=textbox[nam
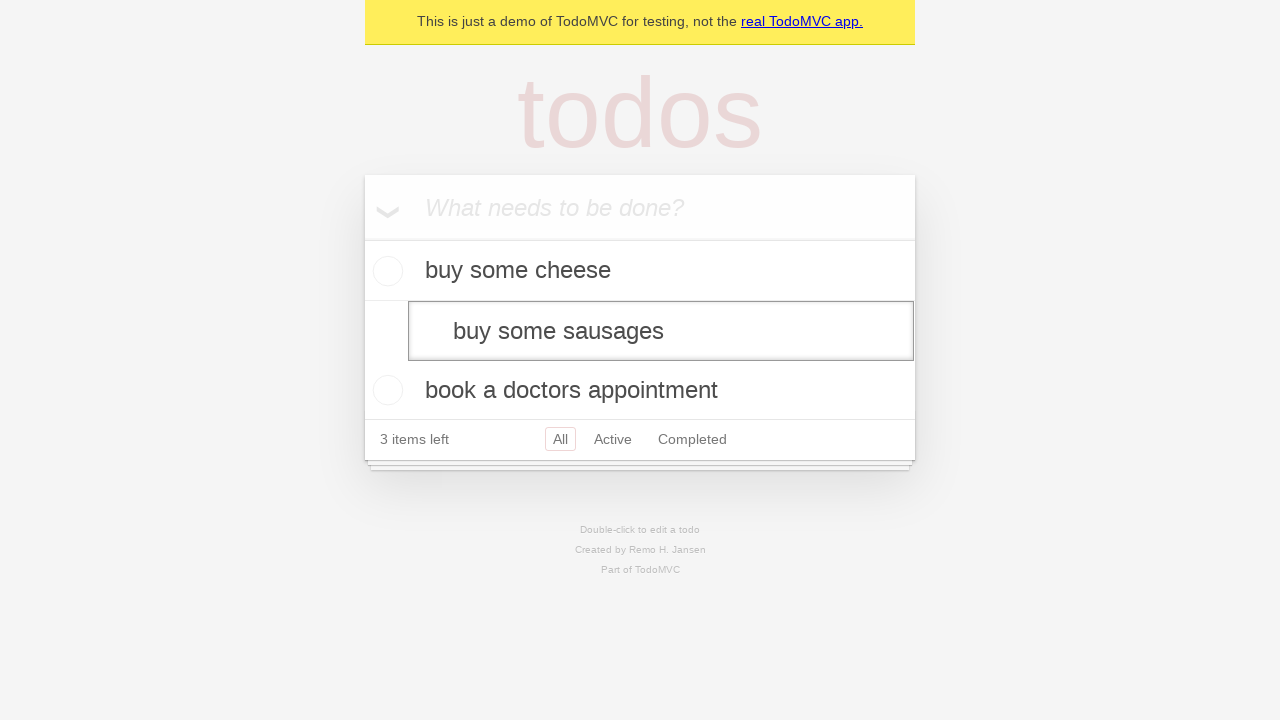

Pressed Enter to save edited todo text, verifying it gets trimmed on internal:testid=[data-testid="todo-item"s] >> nth=1 >> internal:role=textbox[nam
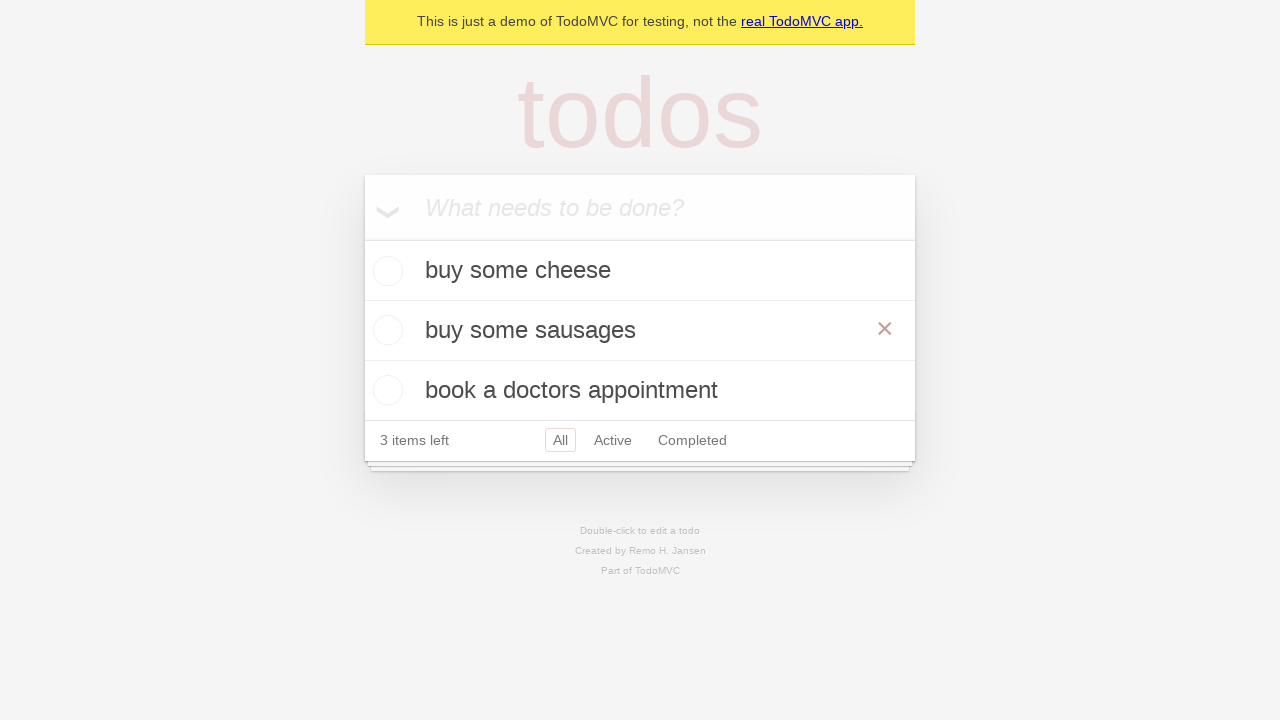

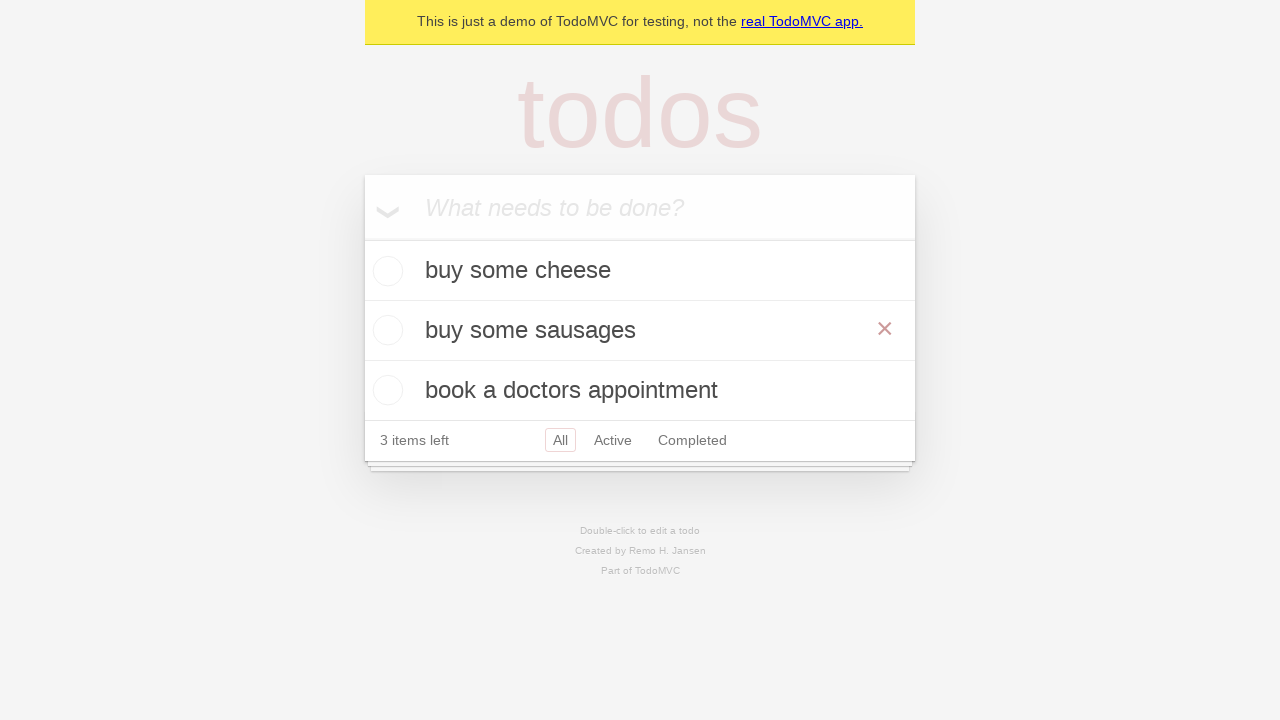